Tests the contact form happy path by filling all fields (name, email, website, date) with valid data and submitting the form.

Starting URL: https://bluescapeqainterview.wordpress.com/contact/

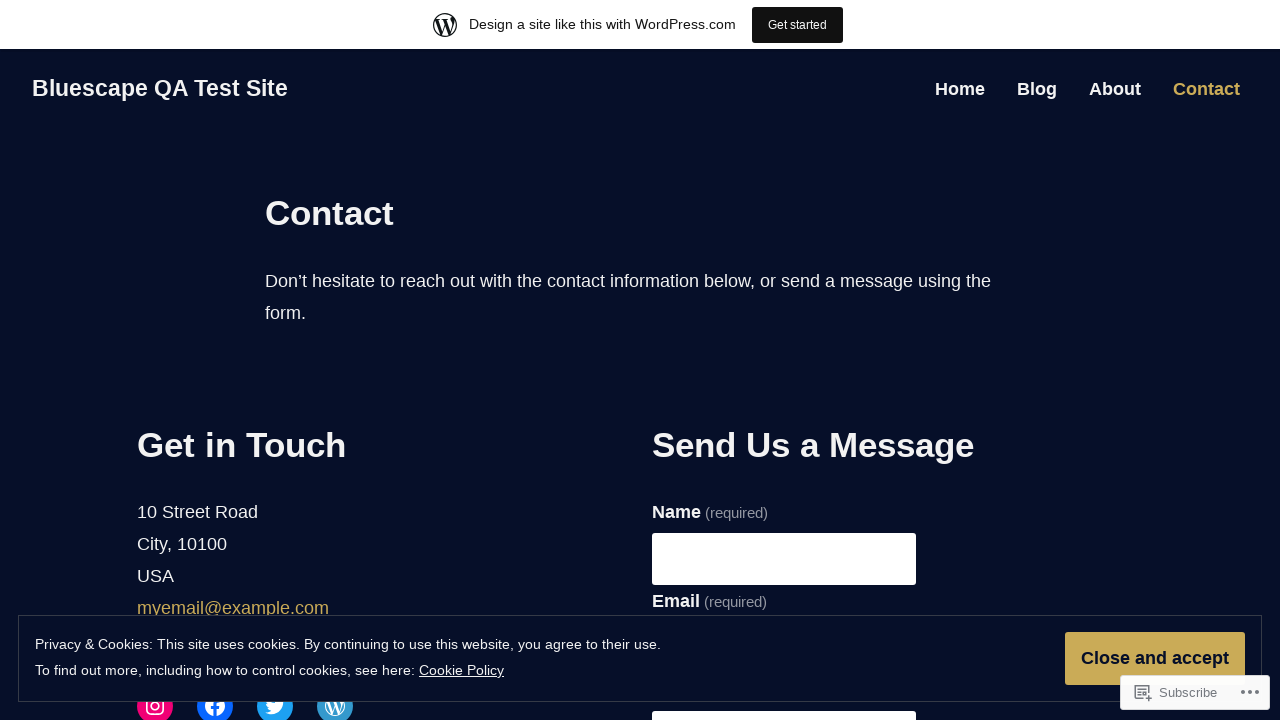

Clicked name input field at (784, 559) on input[name="g7-name"]
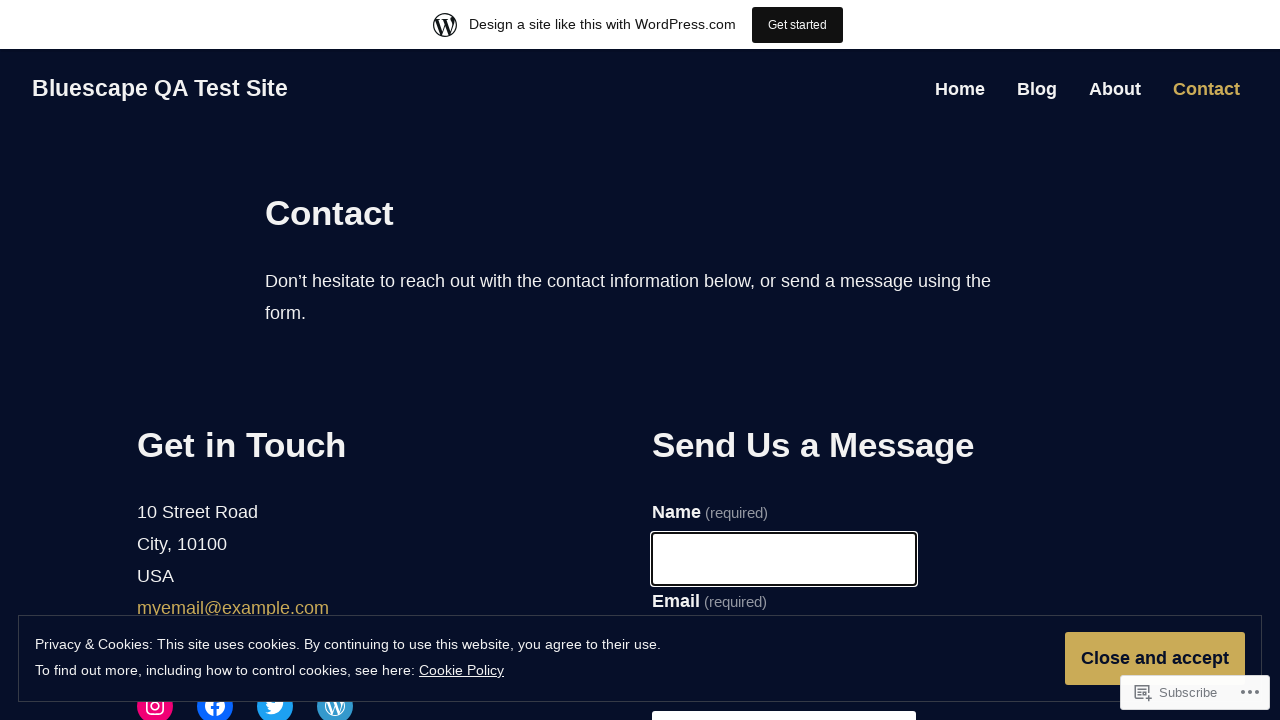

Filled name field with 'John Smith' on input[name="g7-name"]
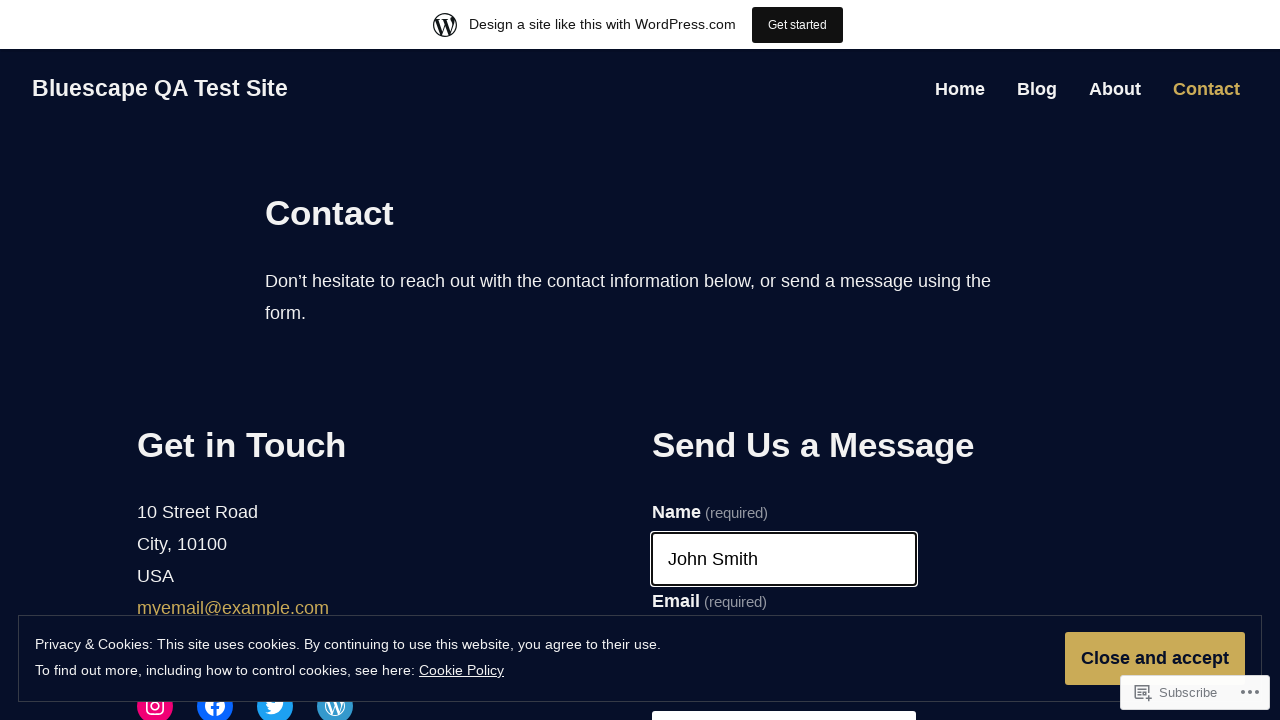

Clicked email input field at (784, 360) on input[name="g7-email"]
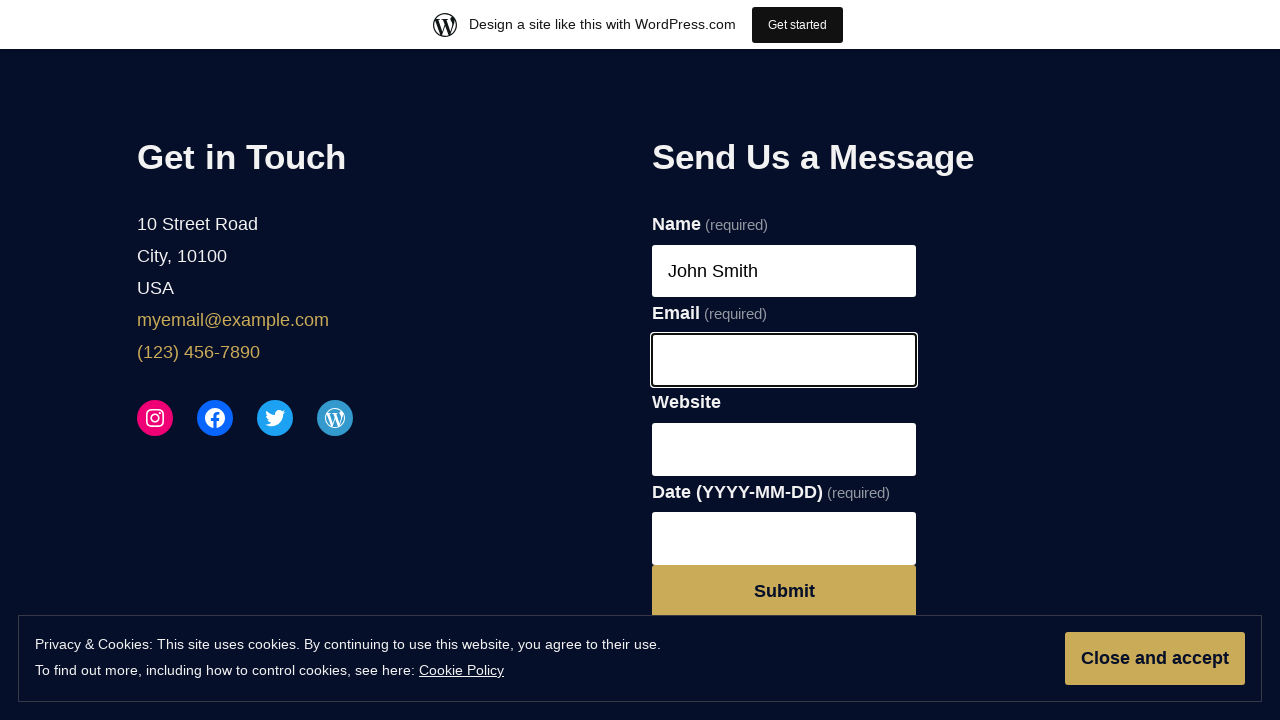

Filled email field with 'johnsmith@example.com' on input[name="g7-email"]
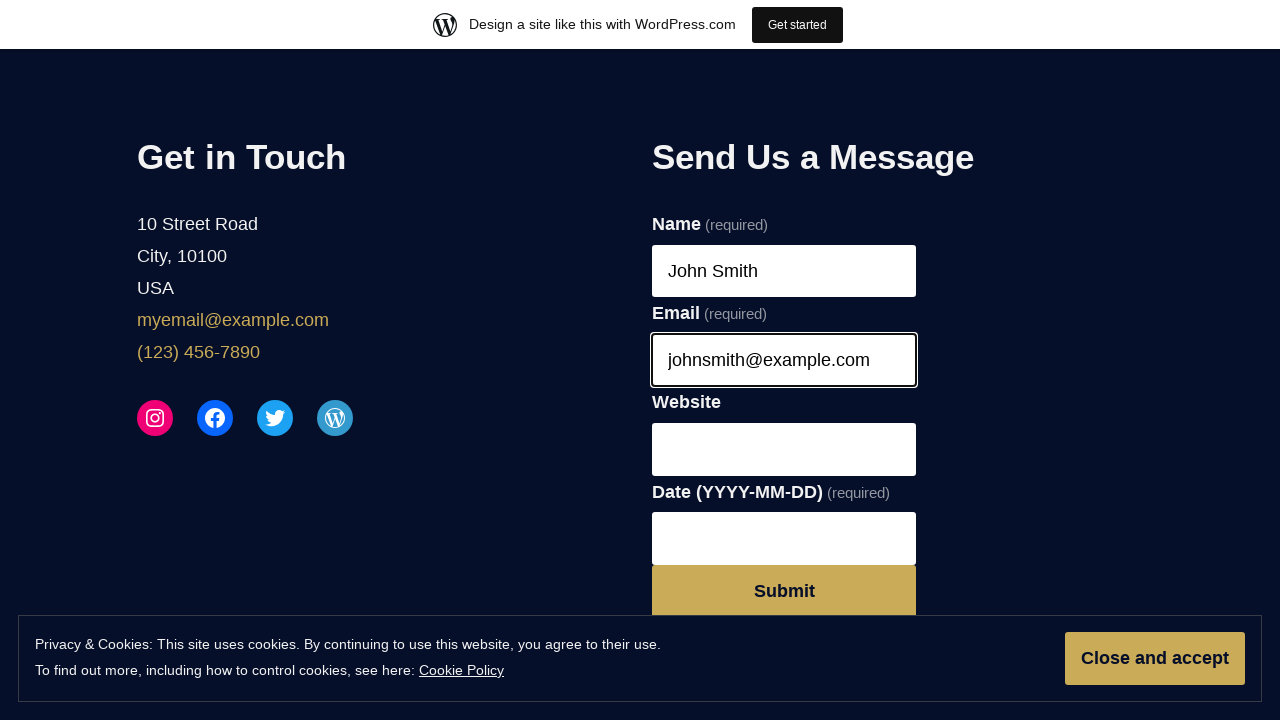

Clicked website input field at (784, 449) on input[name="g7-website"]
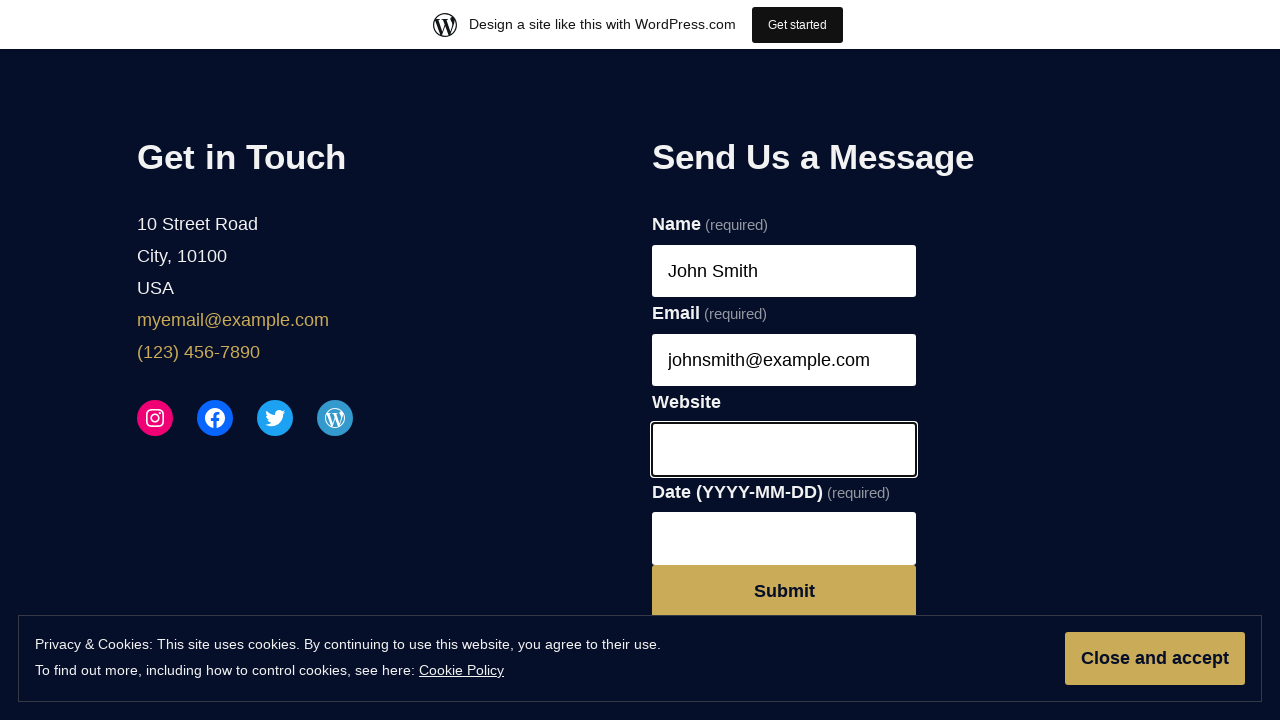

Filled website field with 'https://example.com' on input[name="g7-website"]
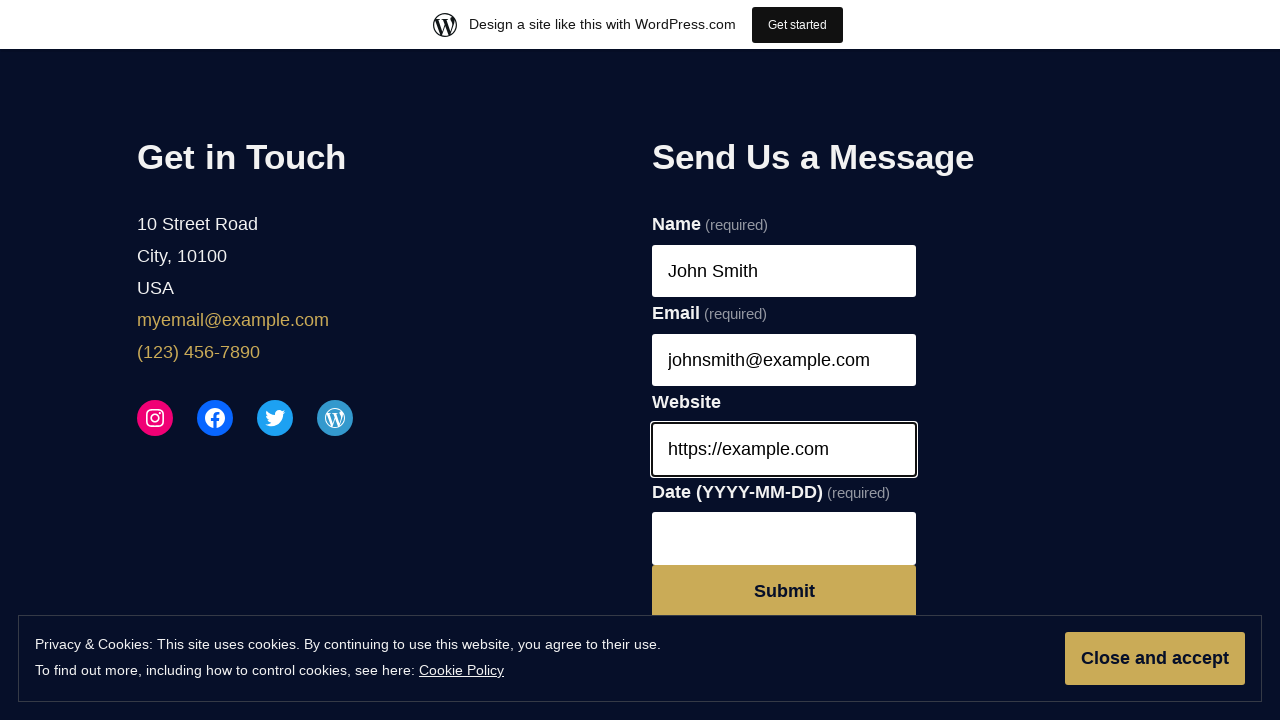

Clicked date input field to open calendar at (784, 538) on input[name="g7-date"]
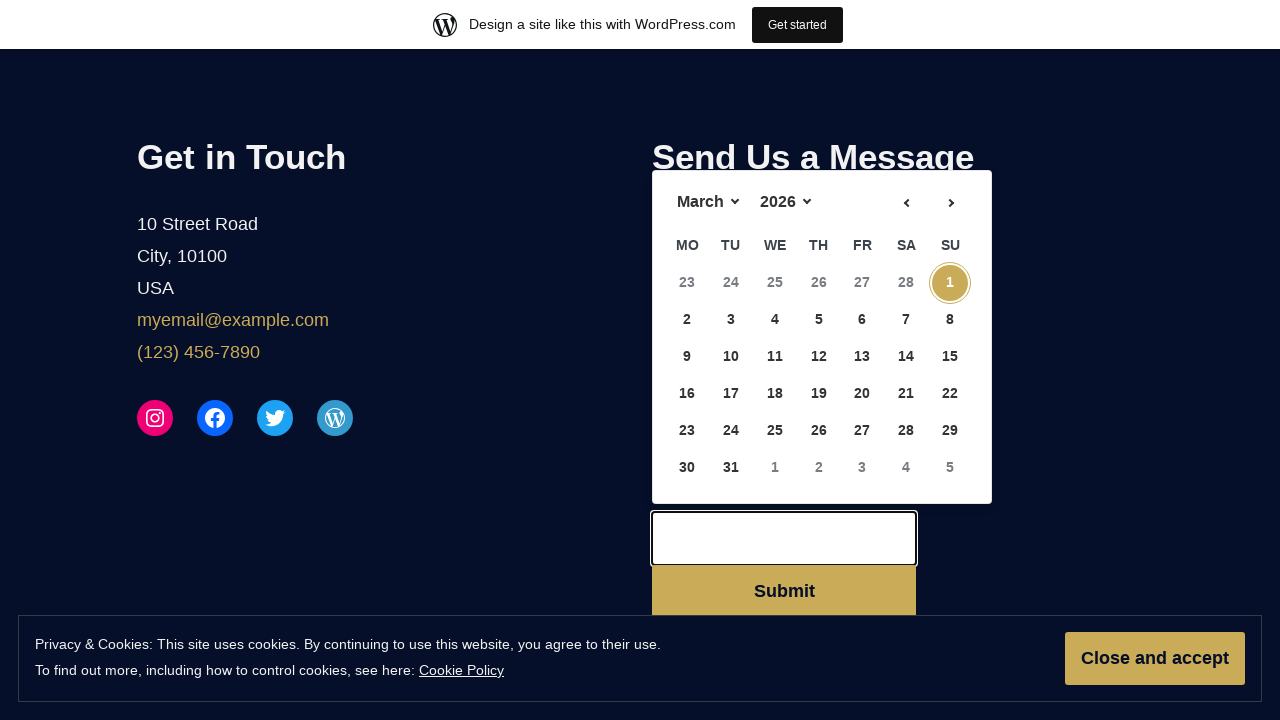

Selected date 27 from calendar at (862, 283) on text=27
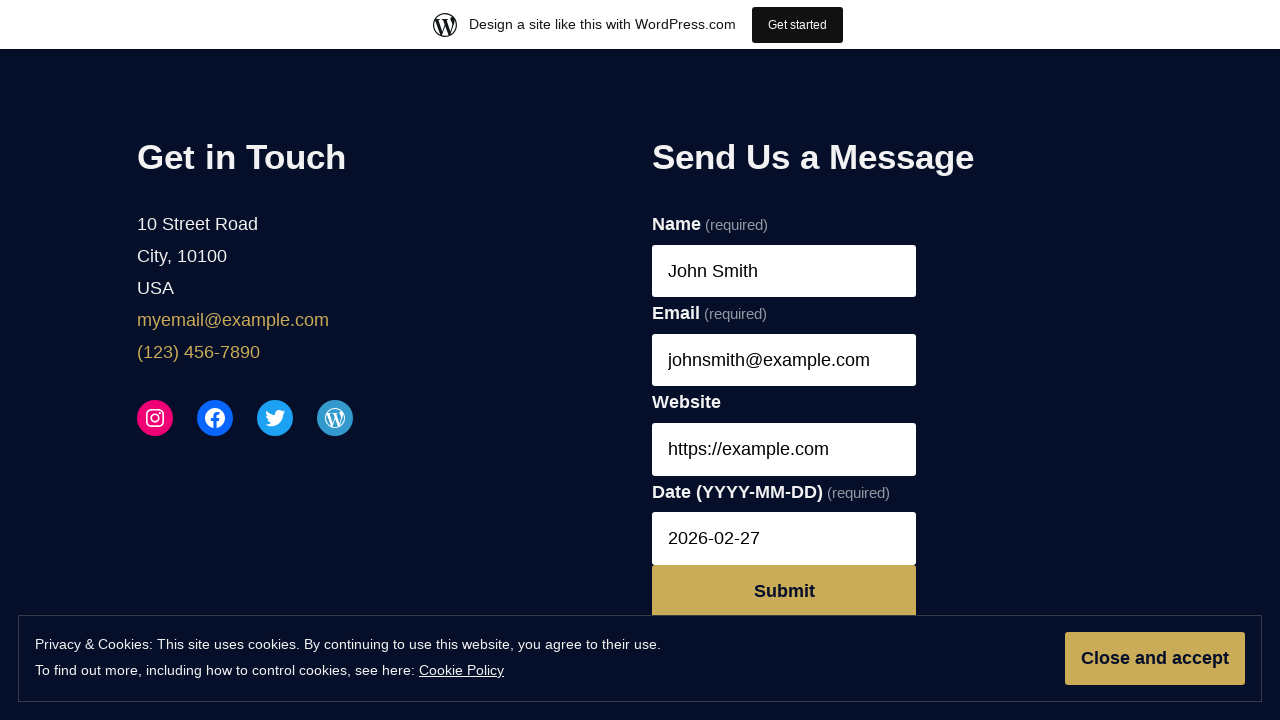

Clicked Submit button to submit contact form at (784, 591) on text=Submit
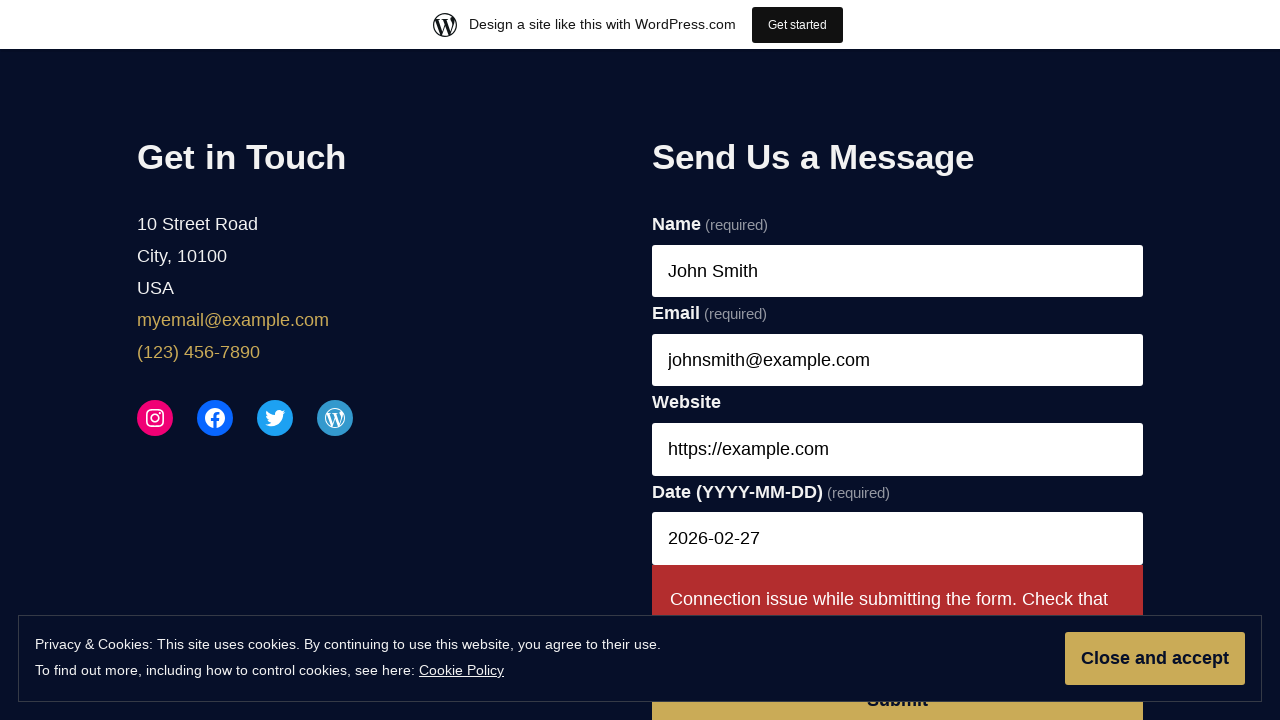

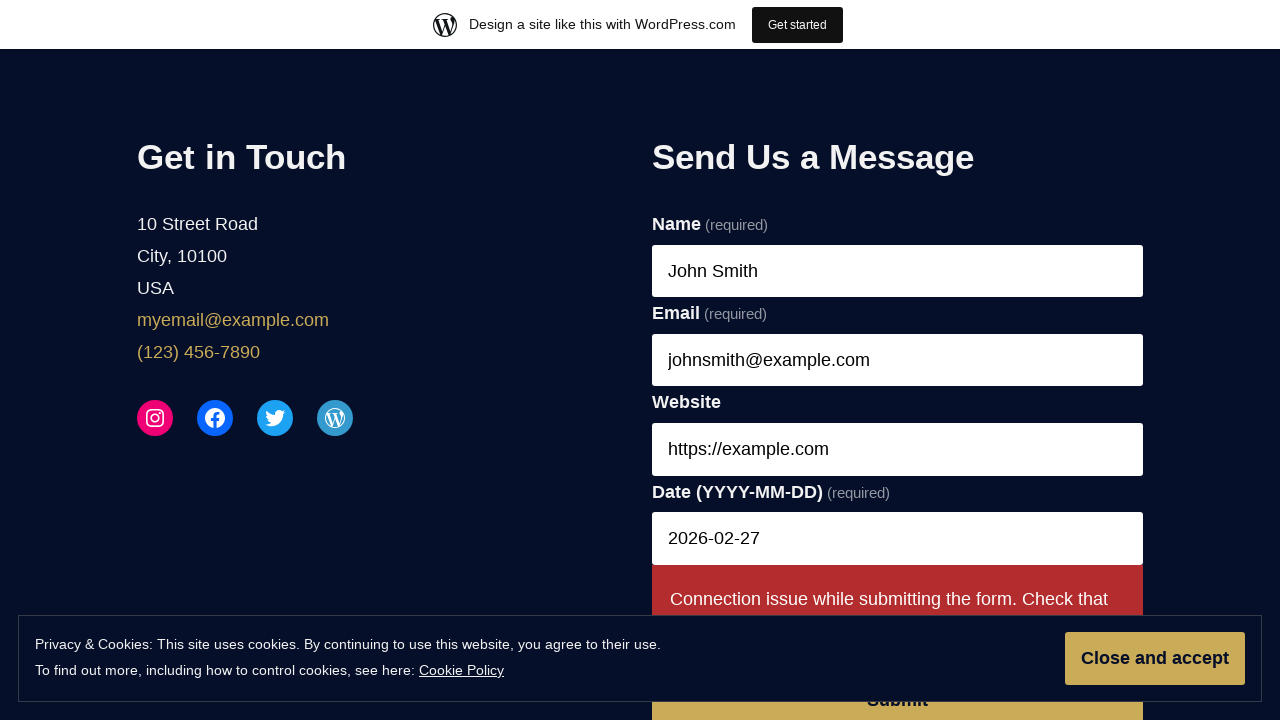